Tests clicking an alert button and handling the resulting alert dialog

Starting URL: http://omayo.blogspot.com/

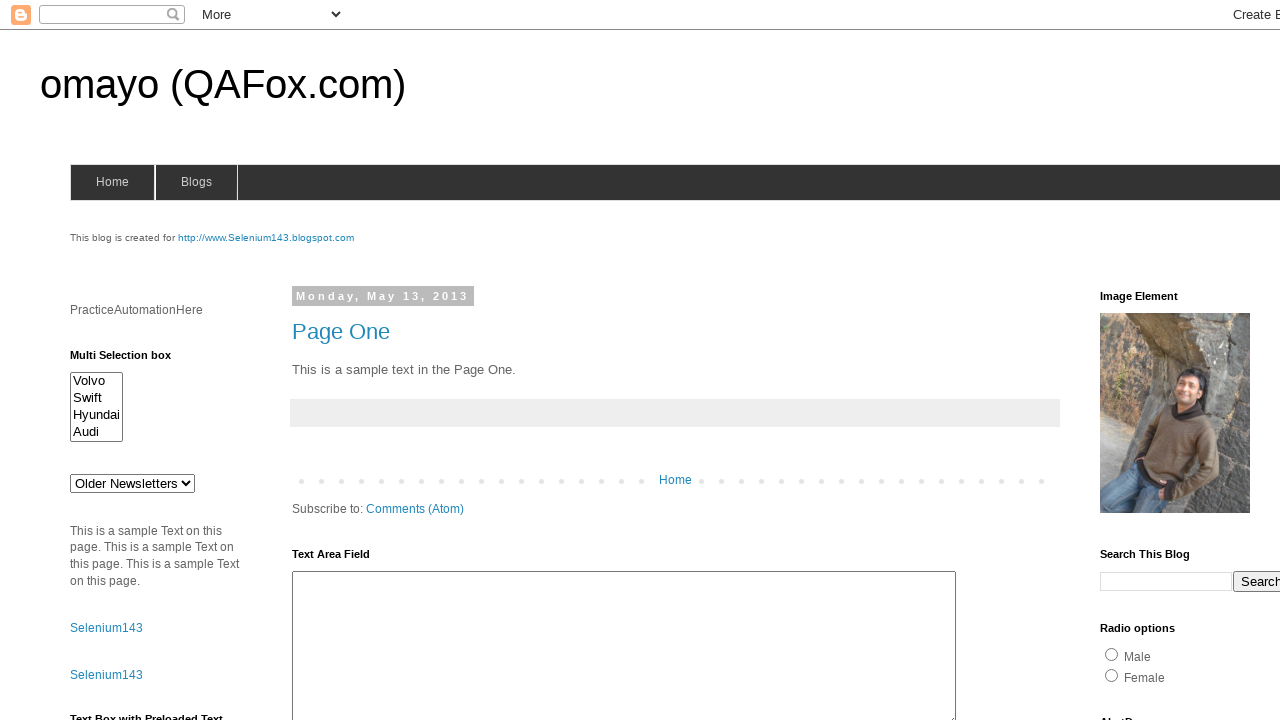

Set up dialog handler to accept alert dialogs
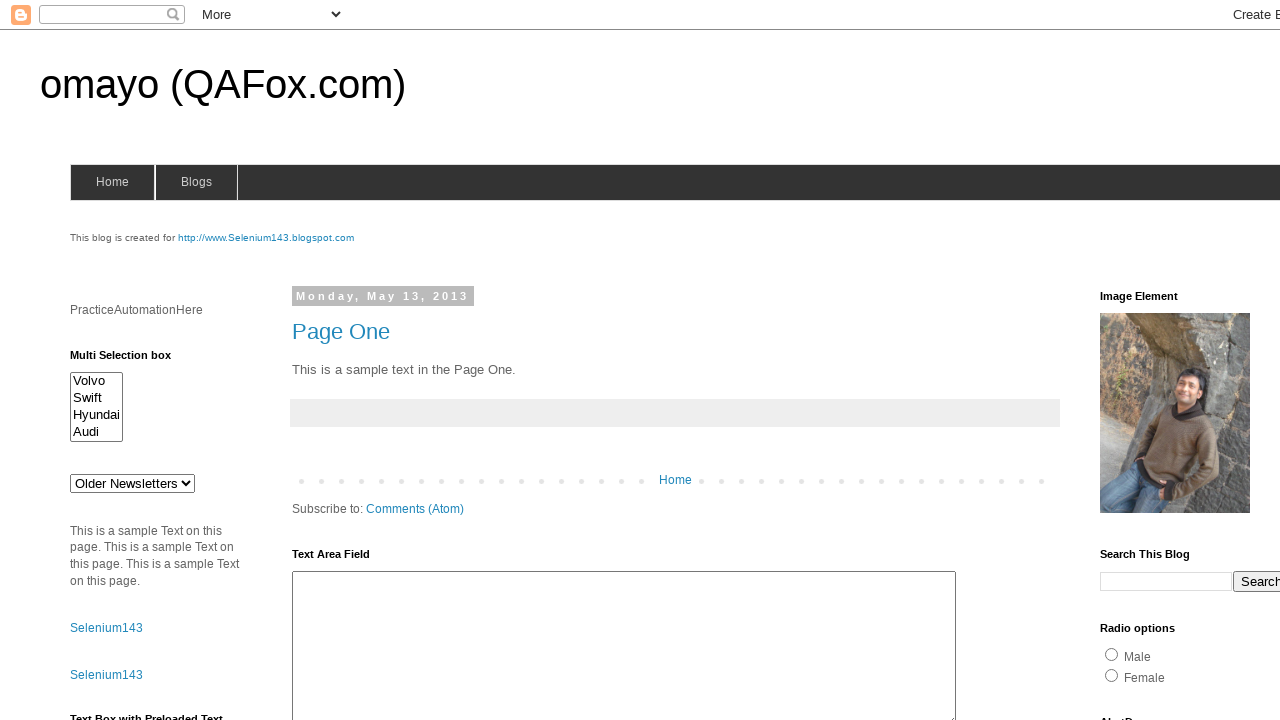

Clicked the alert button (#alert1) at (1154, 361) on #alert1
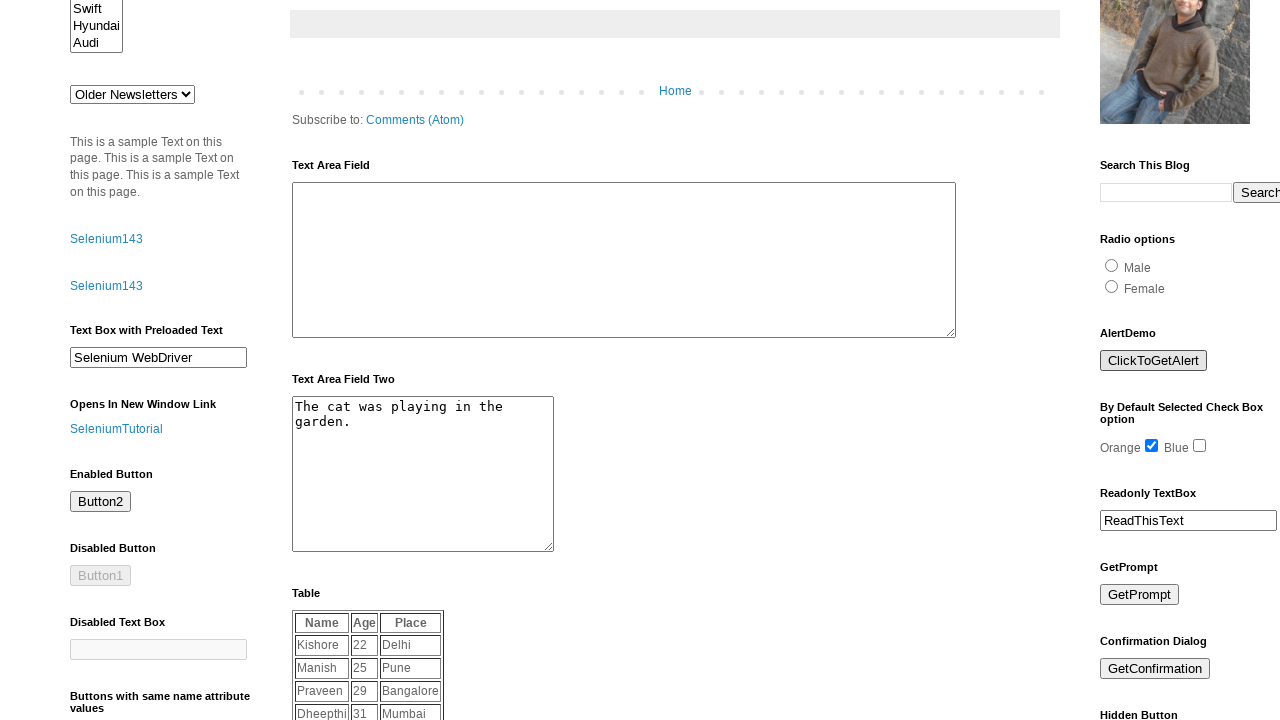

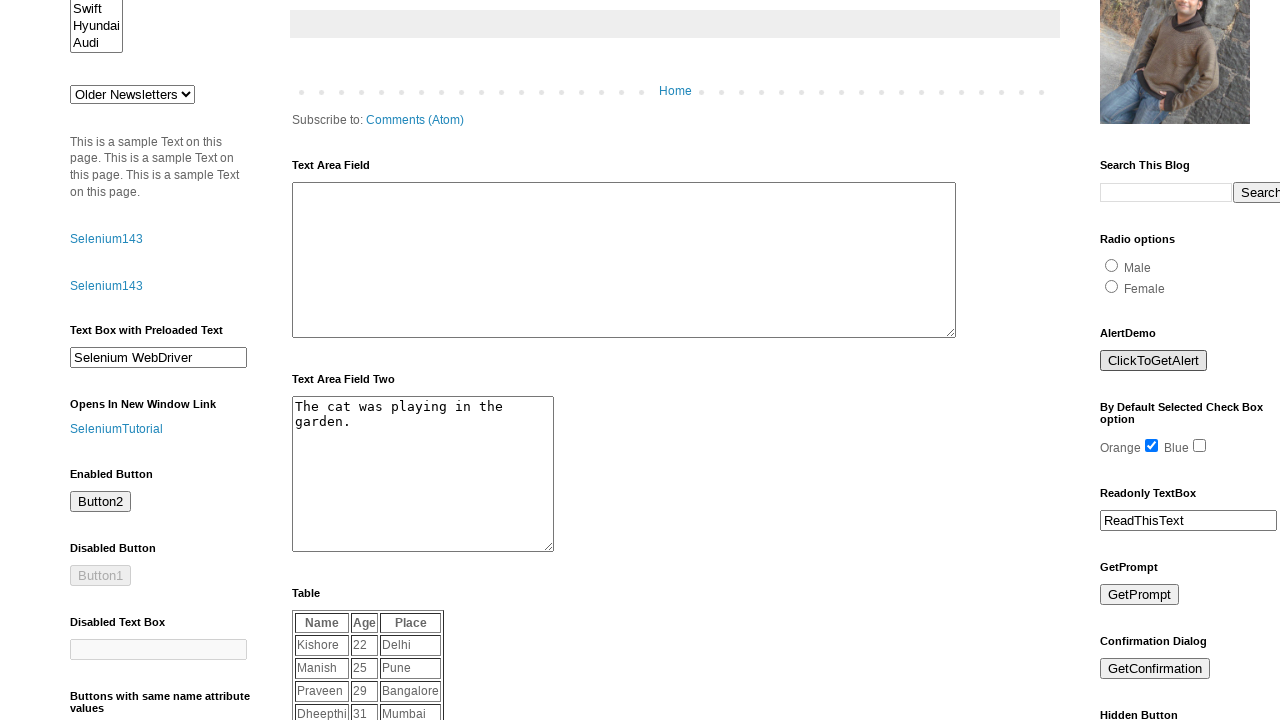